Verifies that the Alchemy LMS page loads correctly by checking that the page title matches the expected value "Alchemy LMS – An LMS Application"

Starting URL: https://alchemy.hguy.co/lms

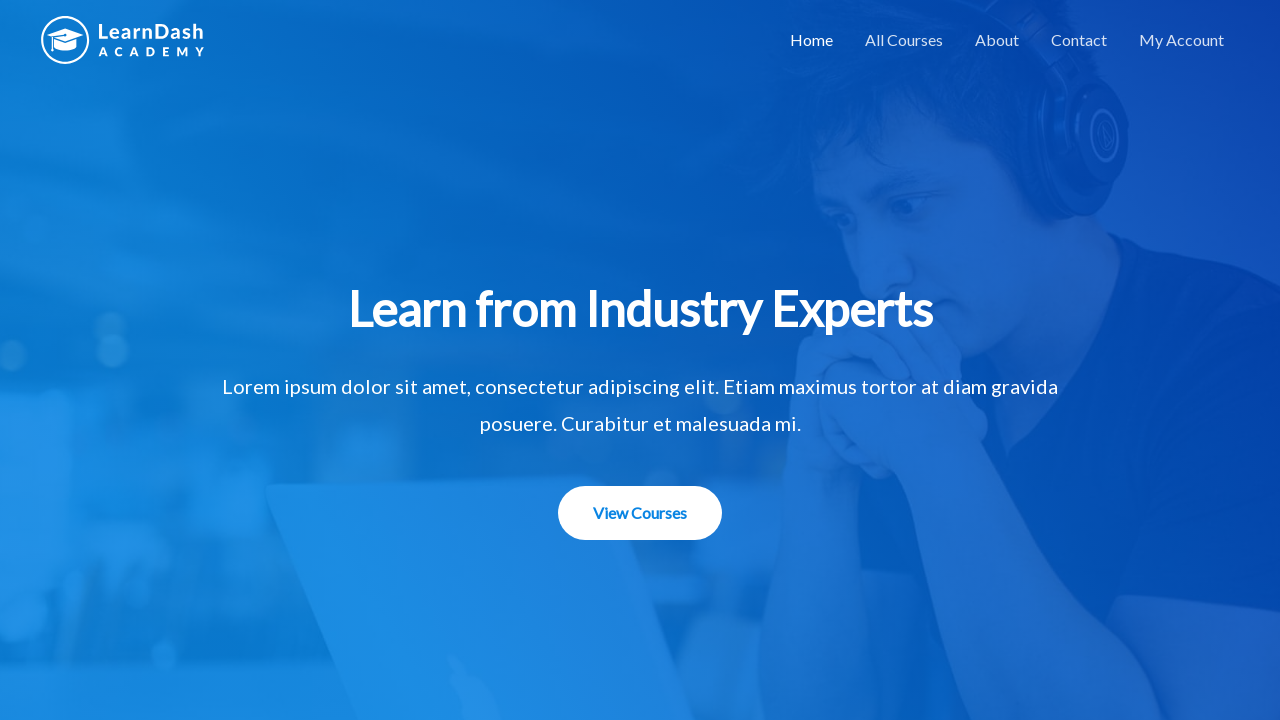

Waited for #frame1 selector to appear on DemoQA frames page
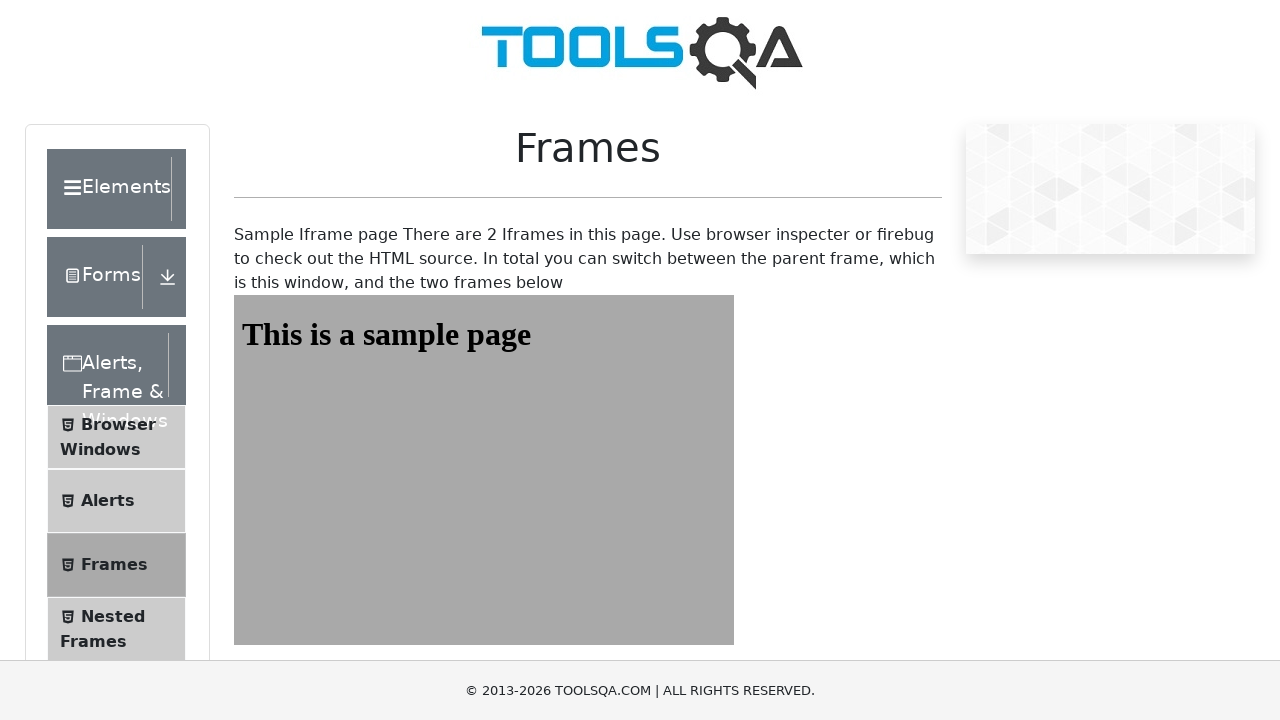

Located first frame (#frame1)
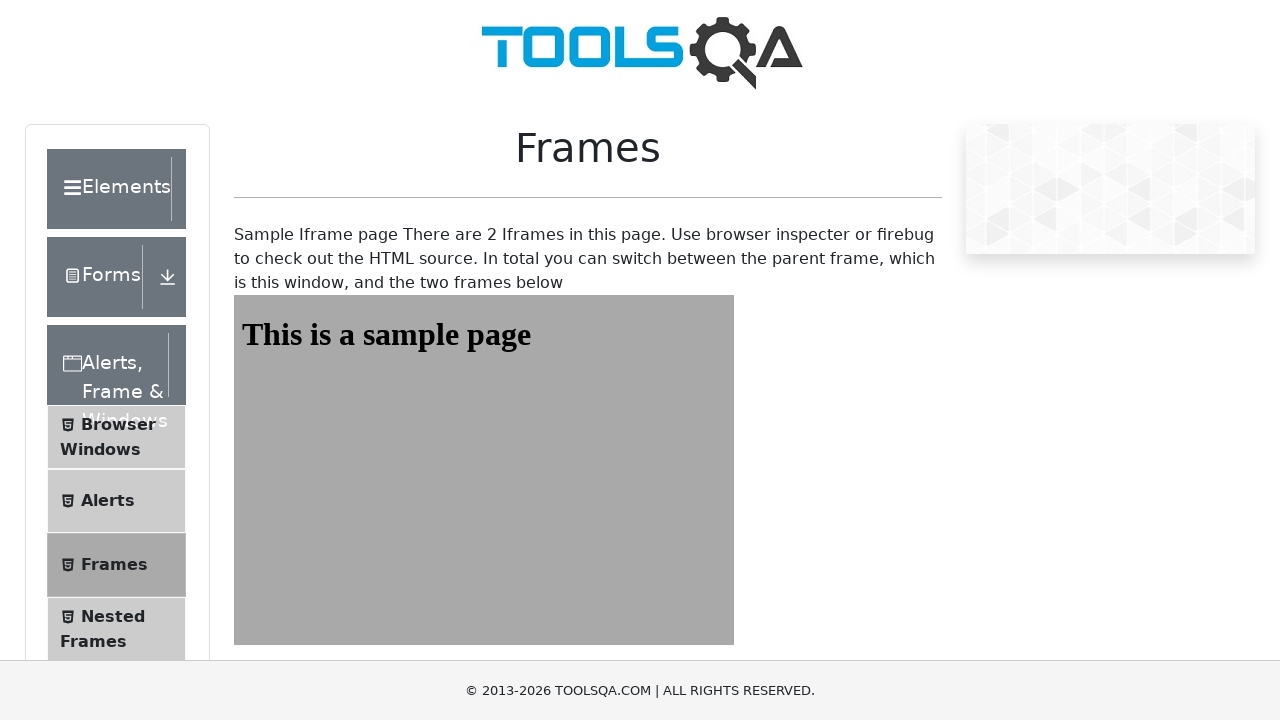

Located heading element (#sampleHeading) in first frame
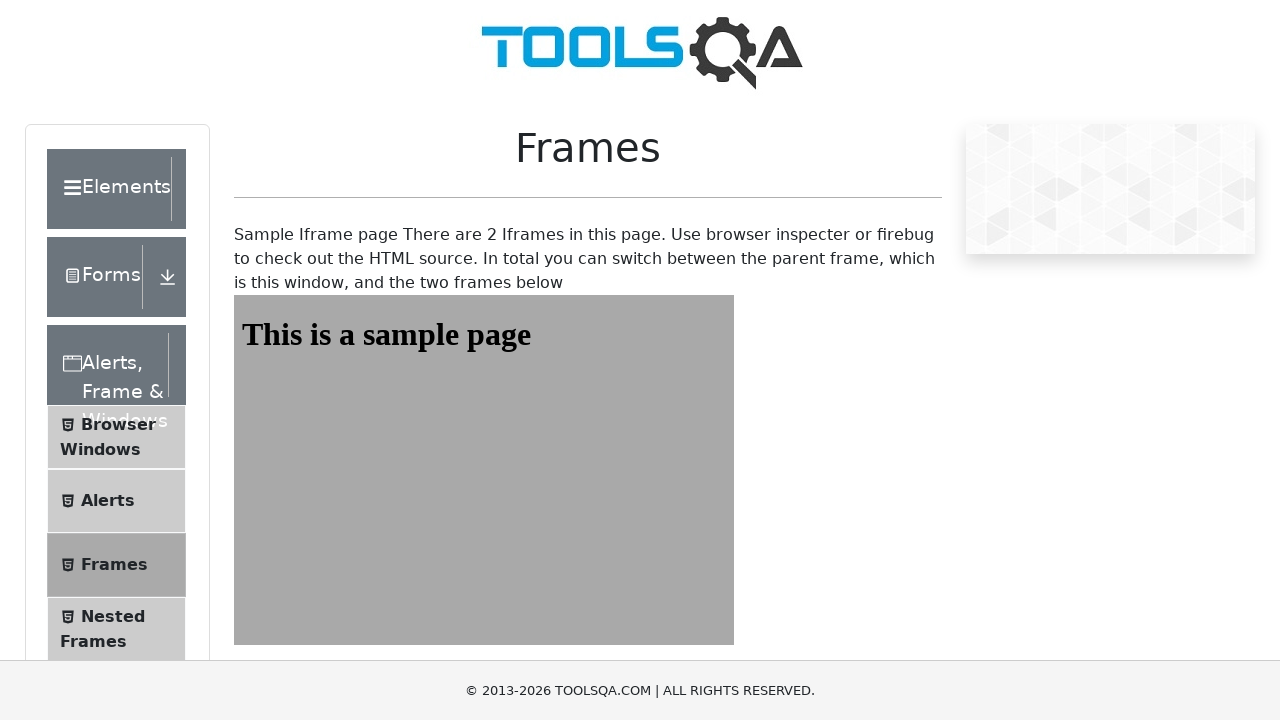

Waited for heading element to be visible in first frame
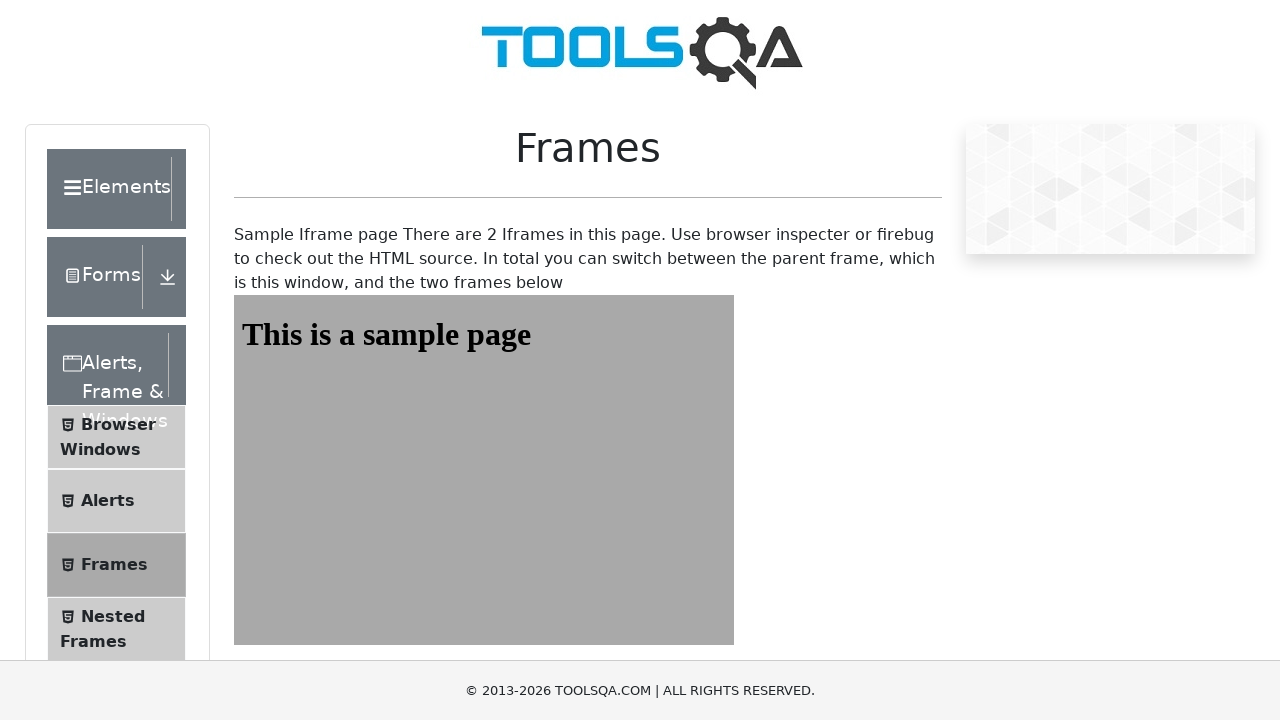

Extracted heading text from first frame: 'This is a sample page'
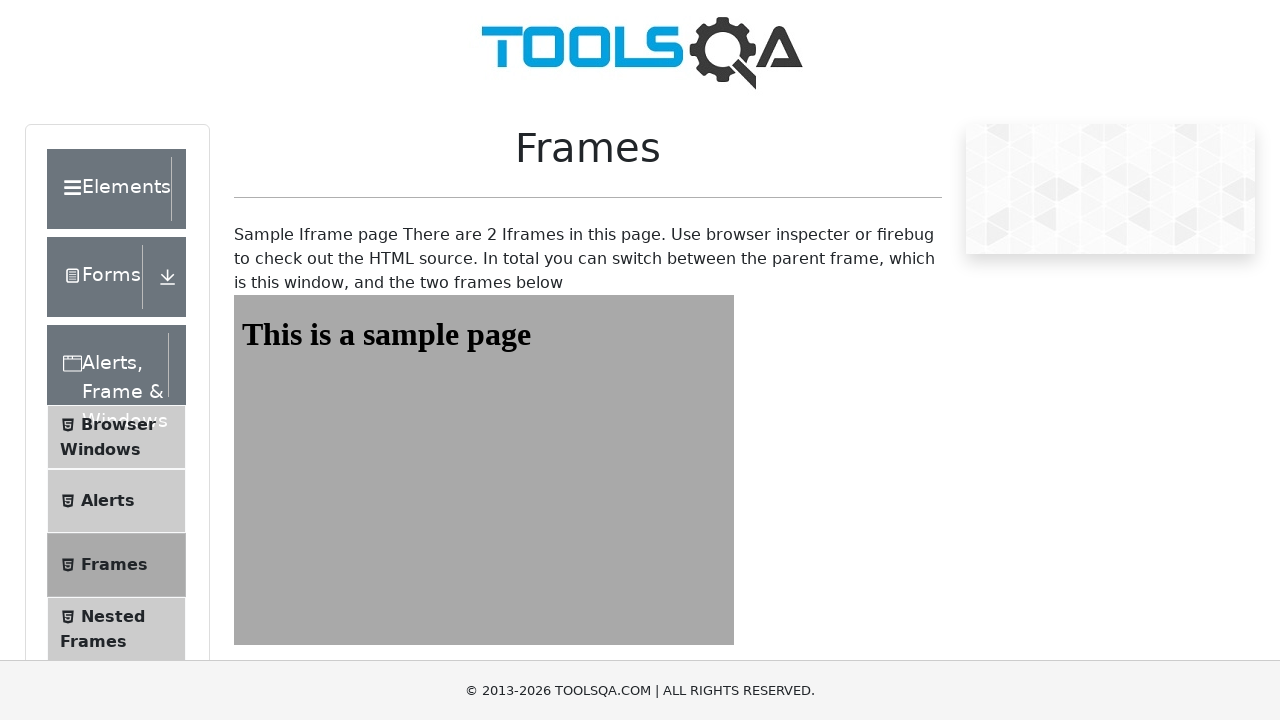

Located second frame (#frame2)
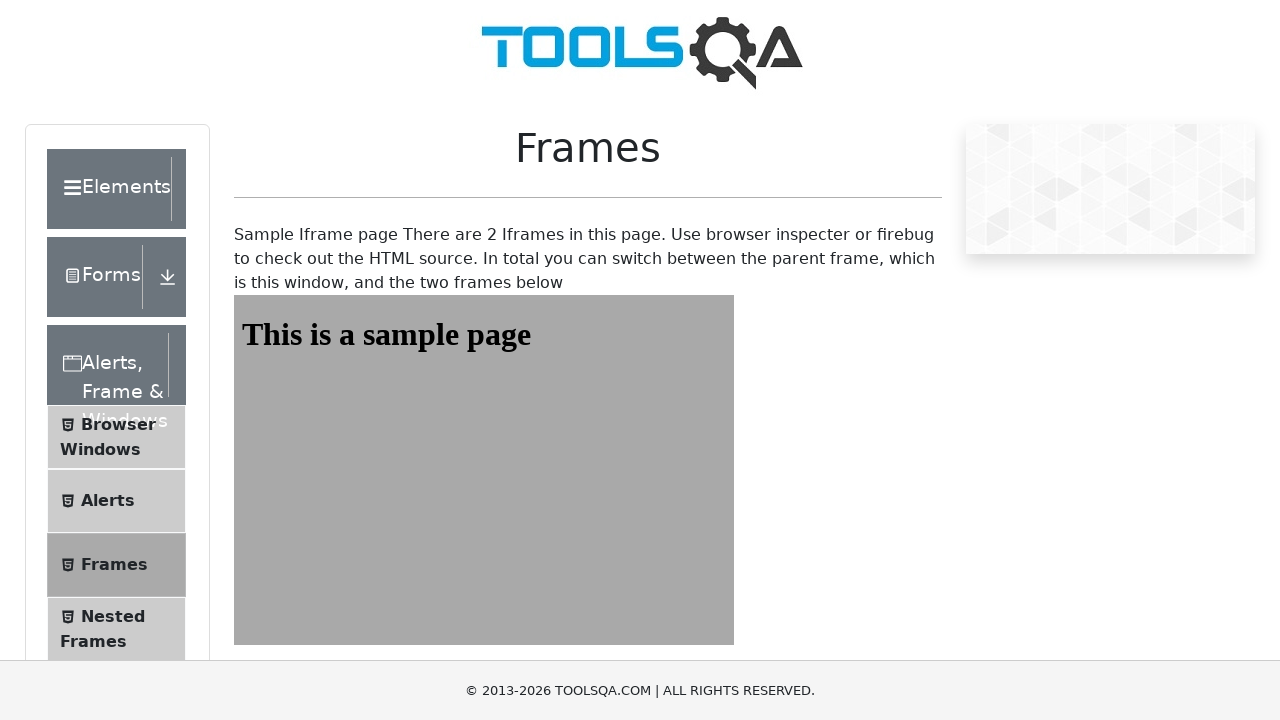

Located heading element (#sampleHeading) in second frame
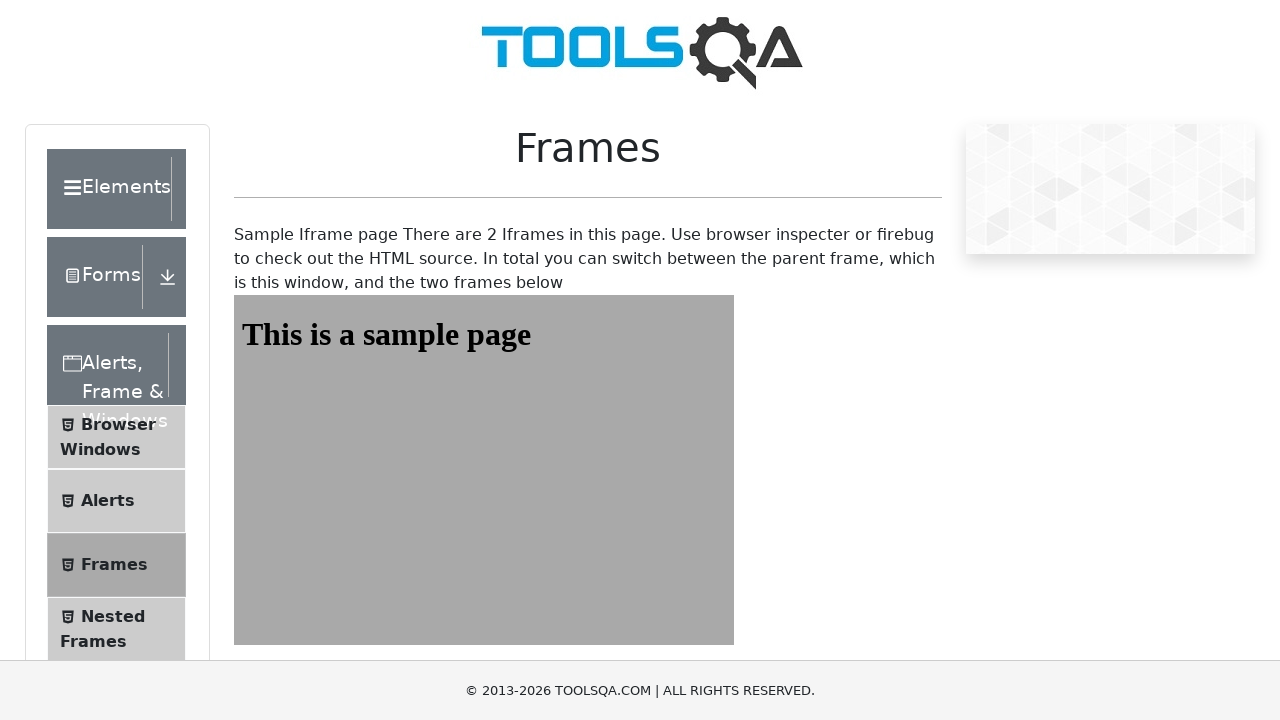

Waited for heading element to be visible in second frame
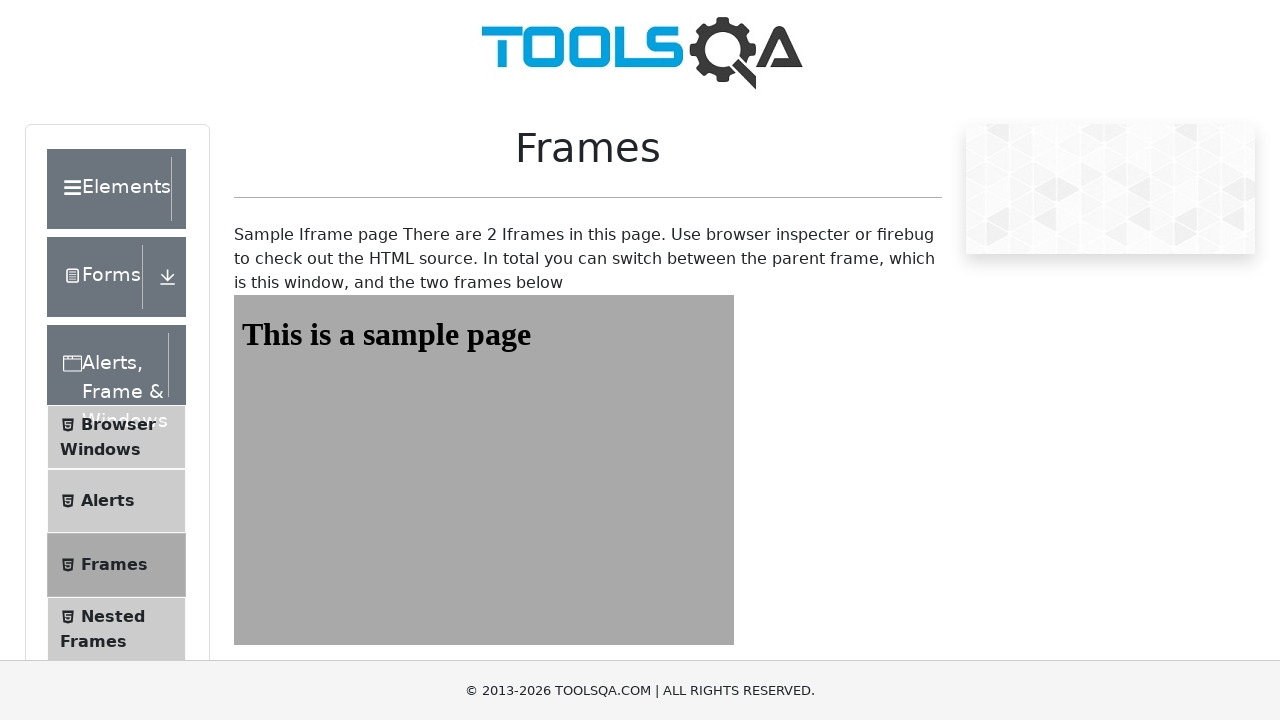

Extracted heading text from second frame: 'This is a sample page'
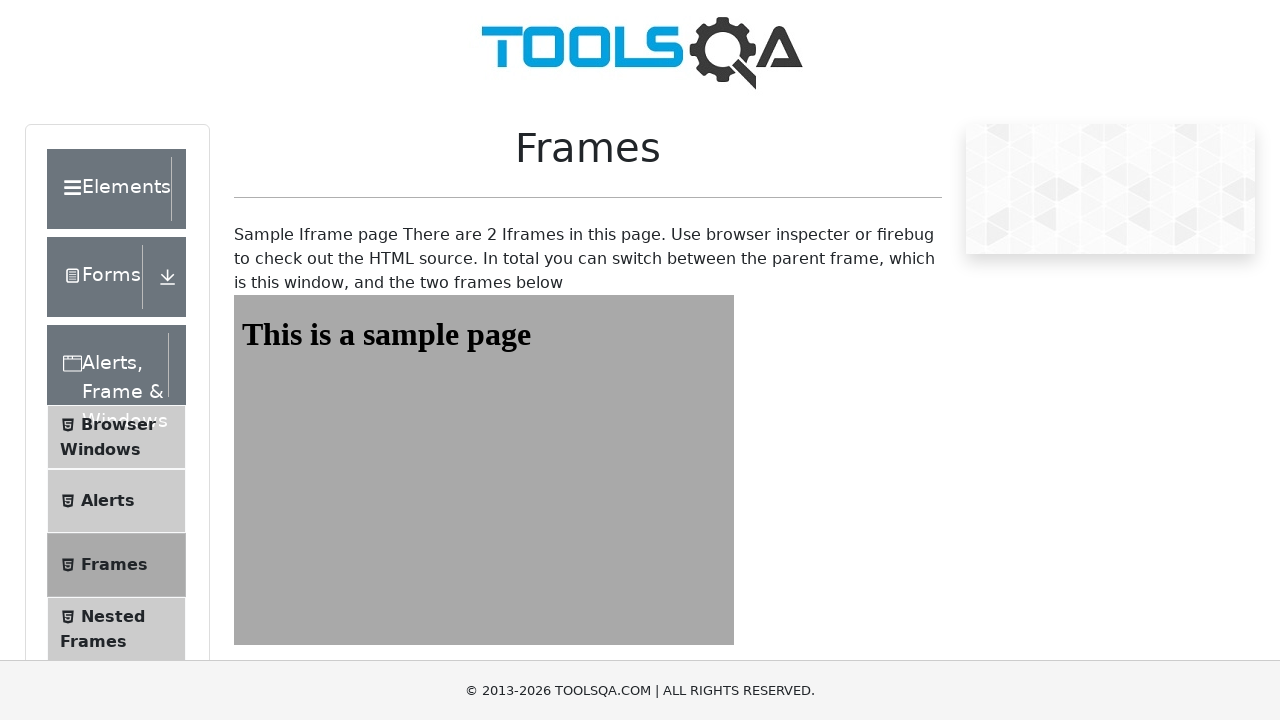

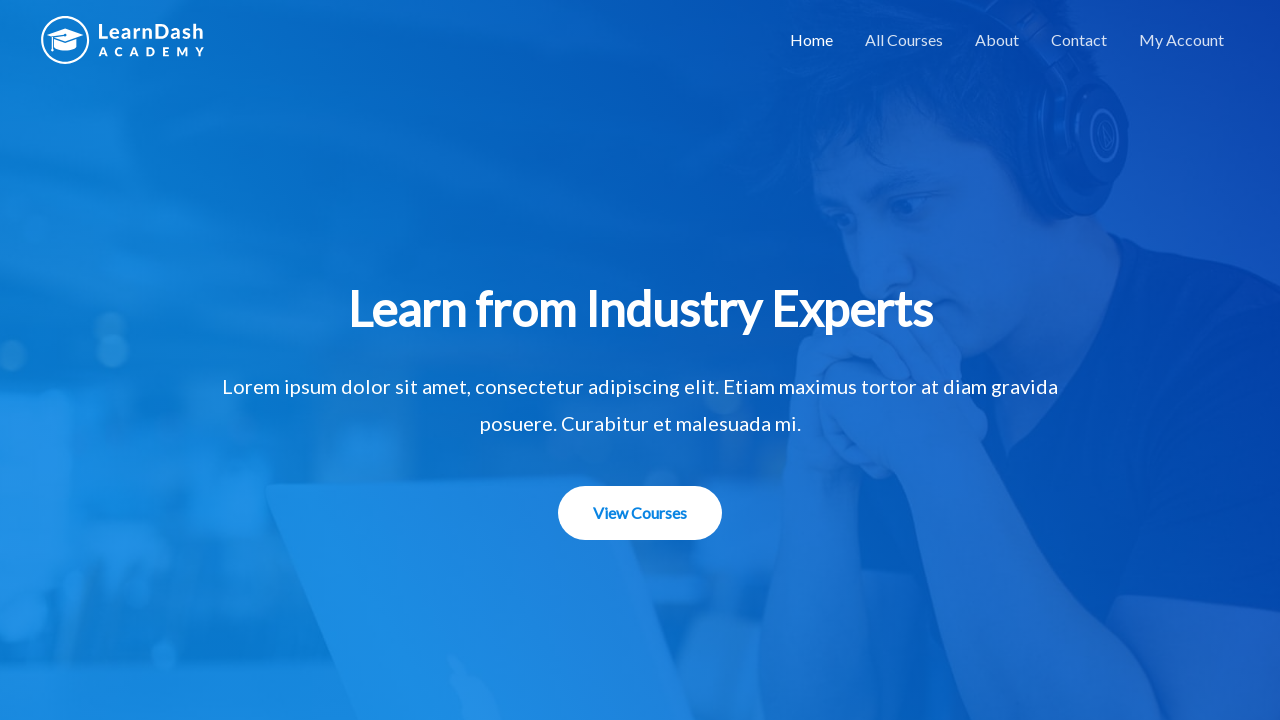